Tests resizable UI element by dragging the resize handle to increase the element's dimensions

Starting URL: https://seleniumui.moderntester.pl/resizable.php

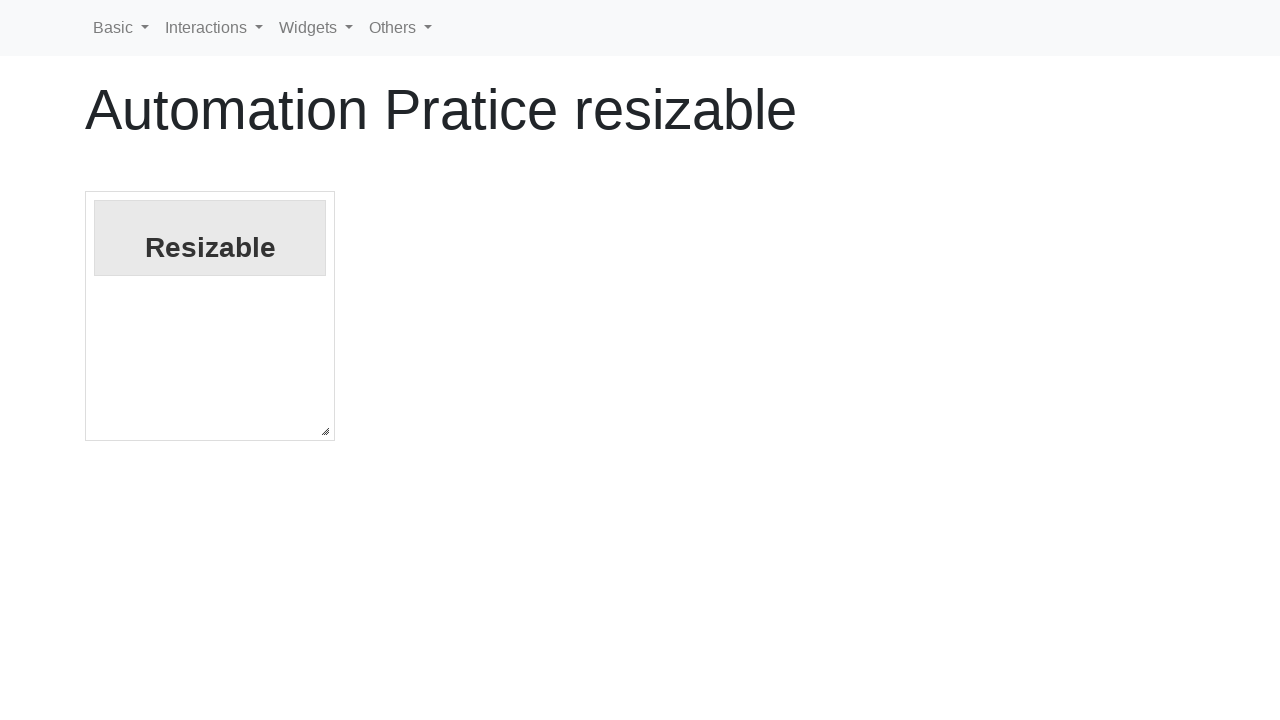

Navigated to resizable UI test page
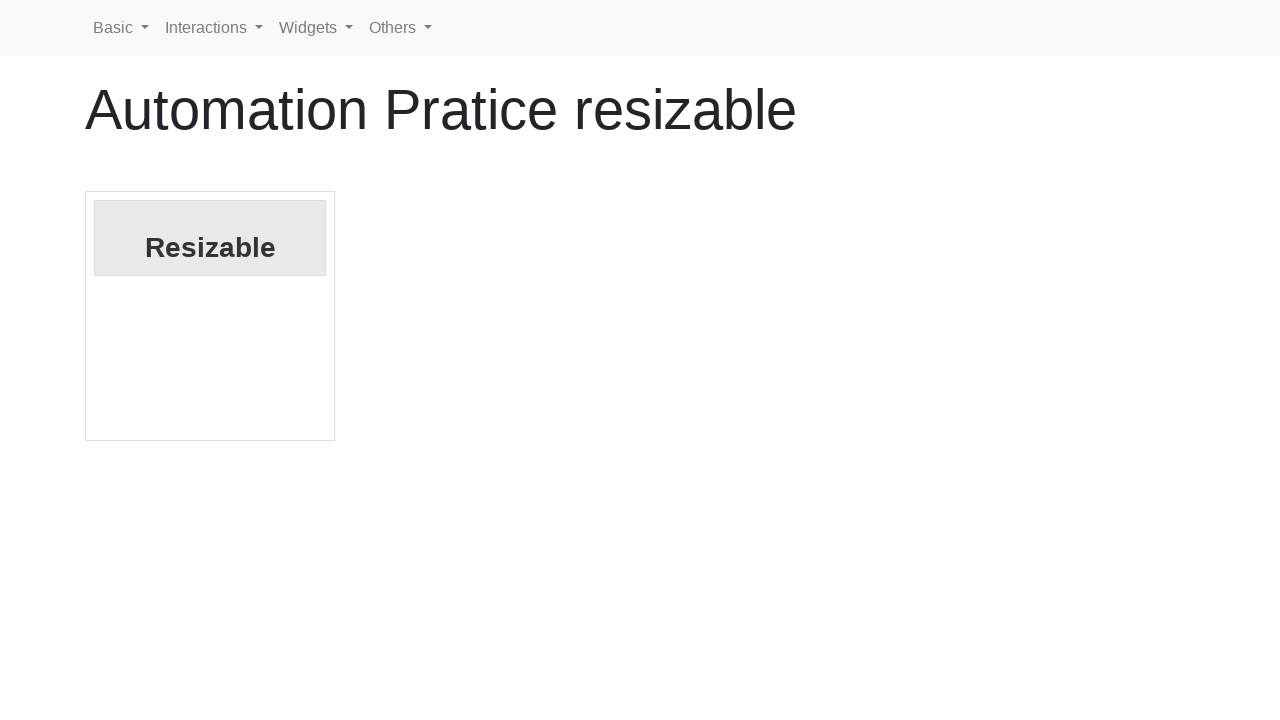

Located resize handle element
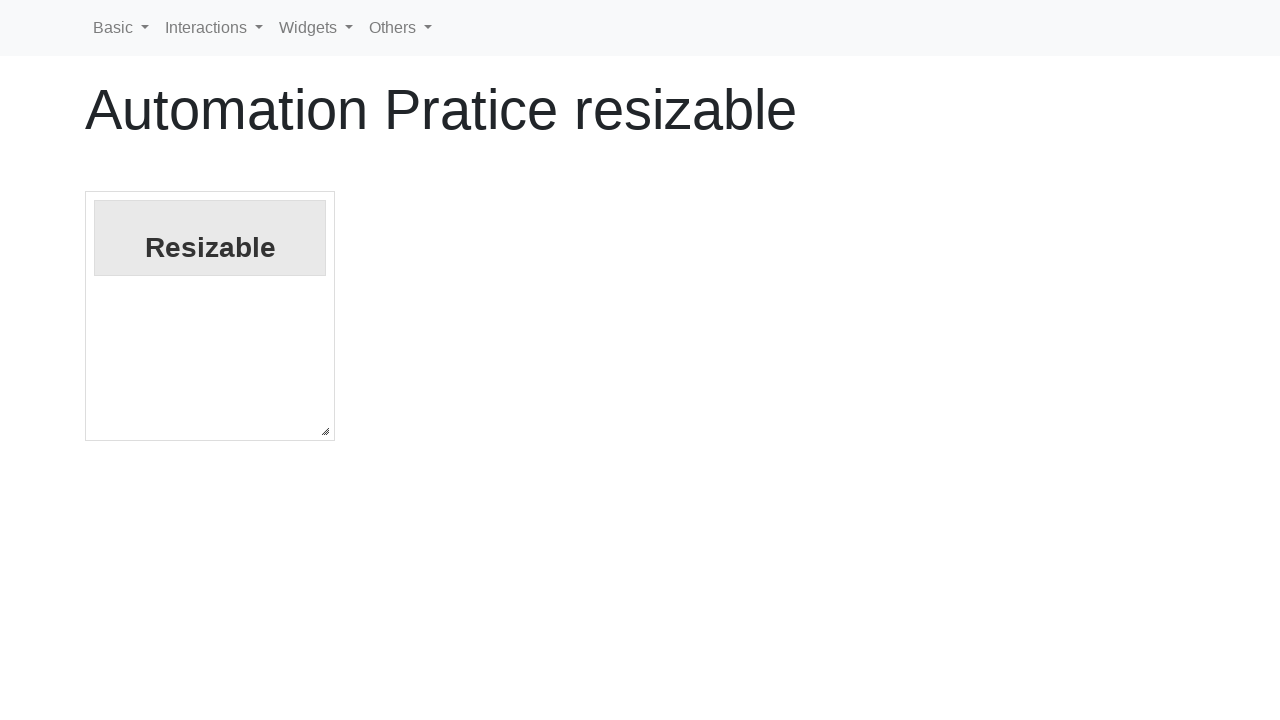

Dragged resize handle to increase element dimensions by 200px in both directions at (517, 623)
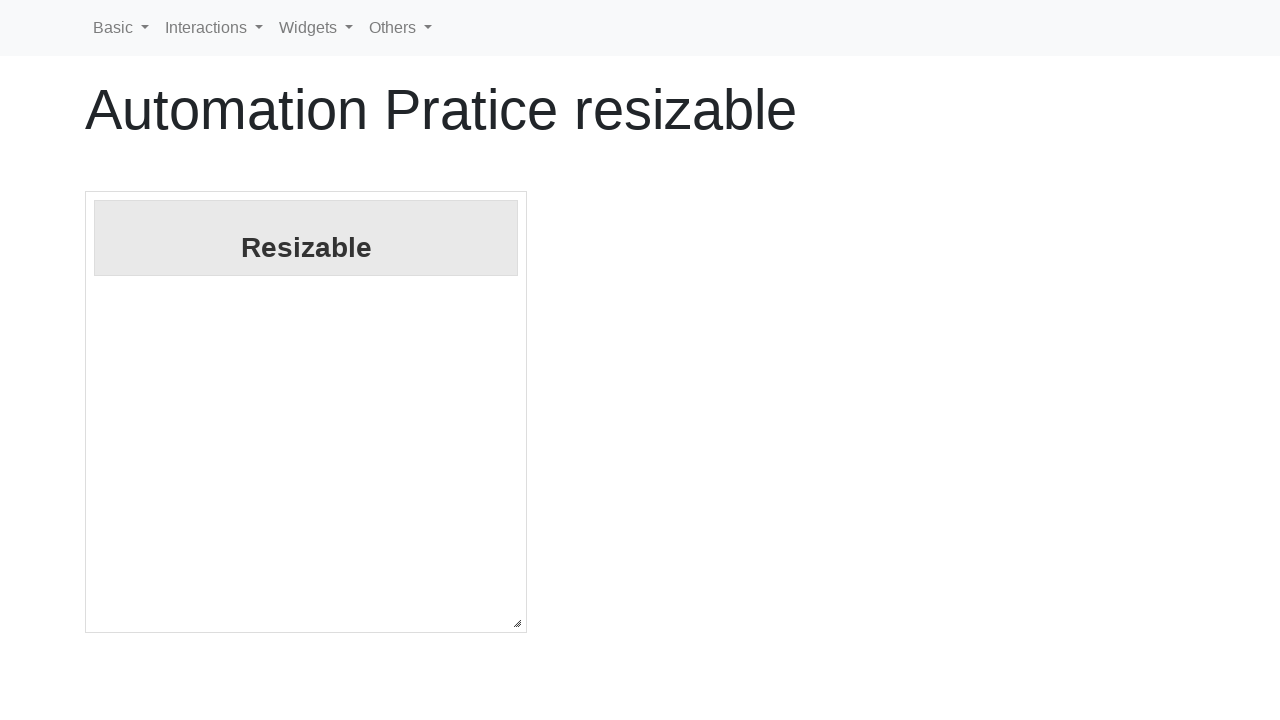

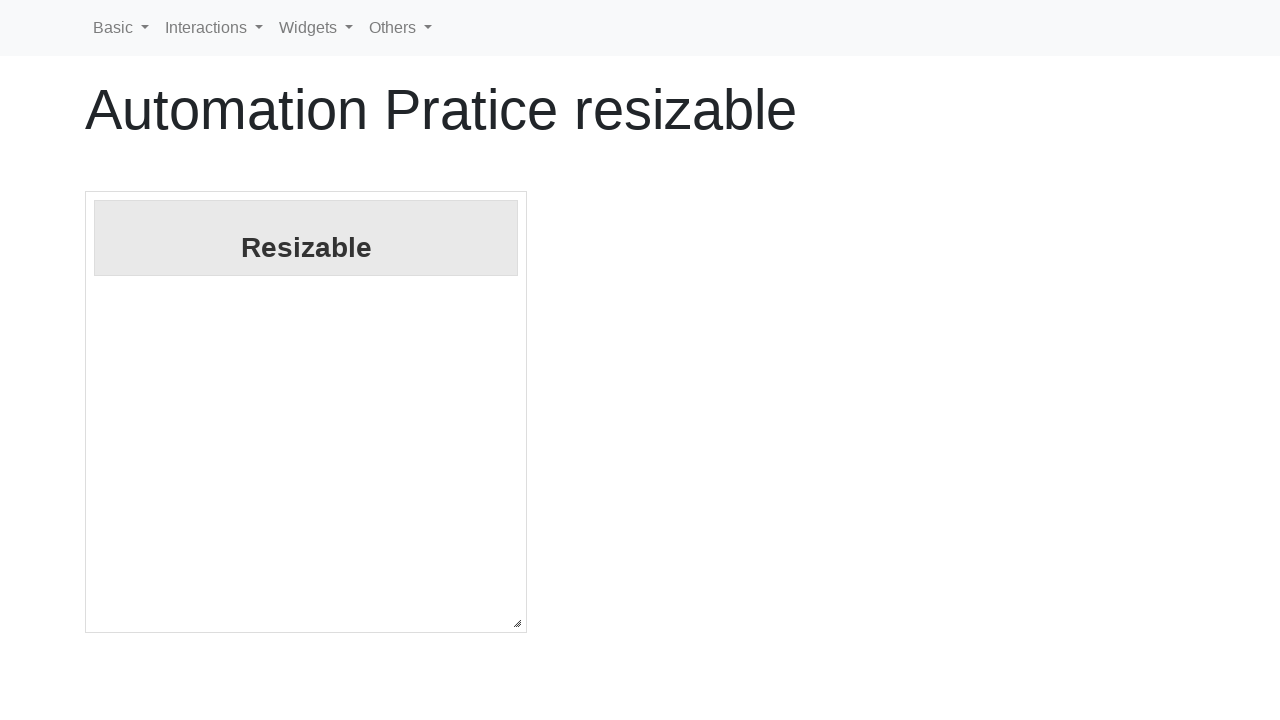